Tests drawing a line on an HTML canvas by clicking the line tool and using mouse actions to draw connected line segments

Starting URL: http://www.htmlcanvasstudio.com/

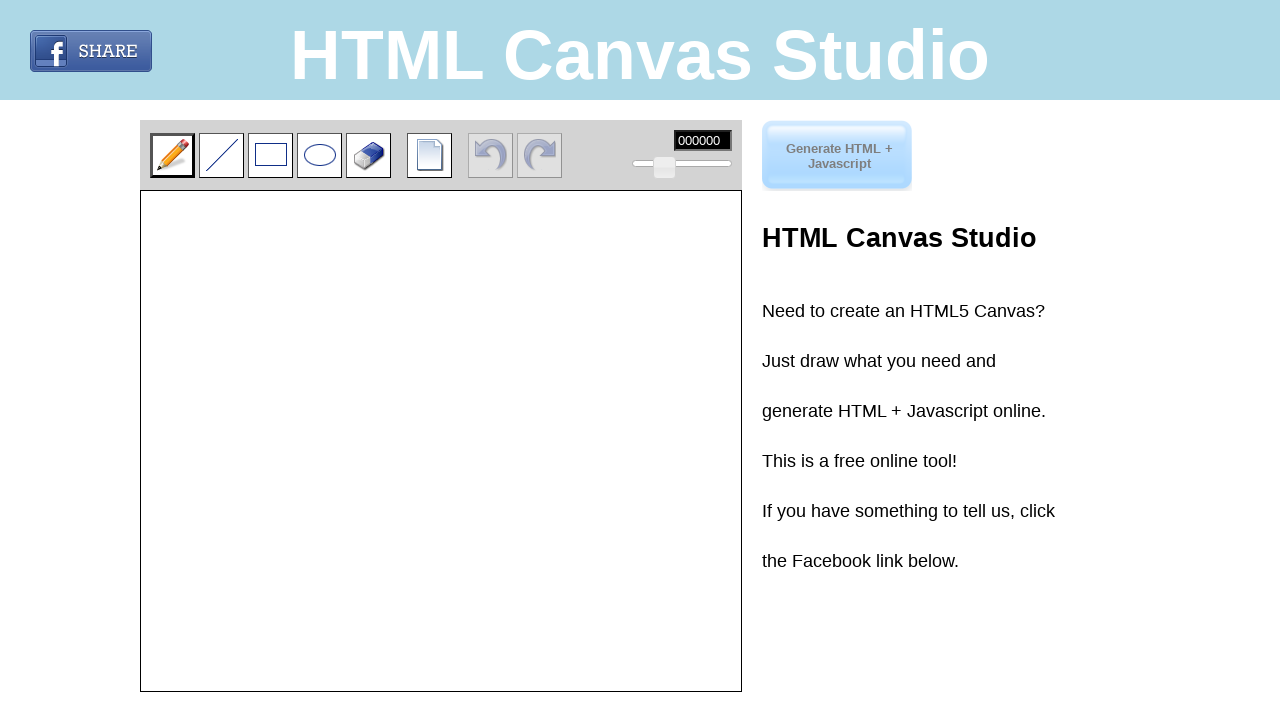

Clicked the line tool button at (222, 155) on .button.line
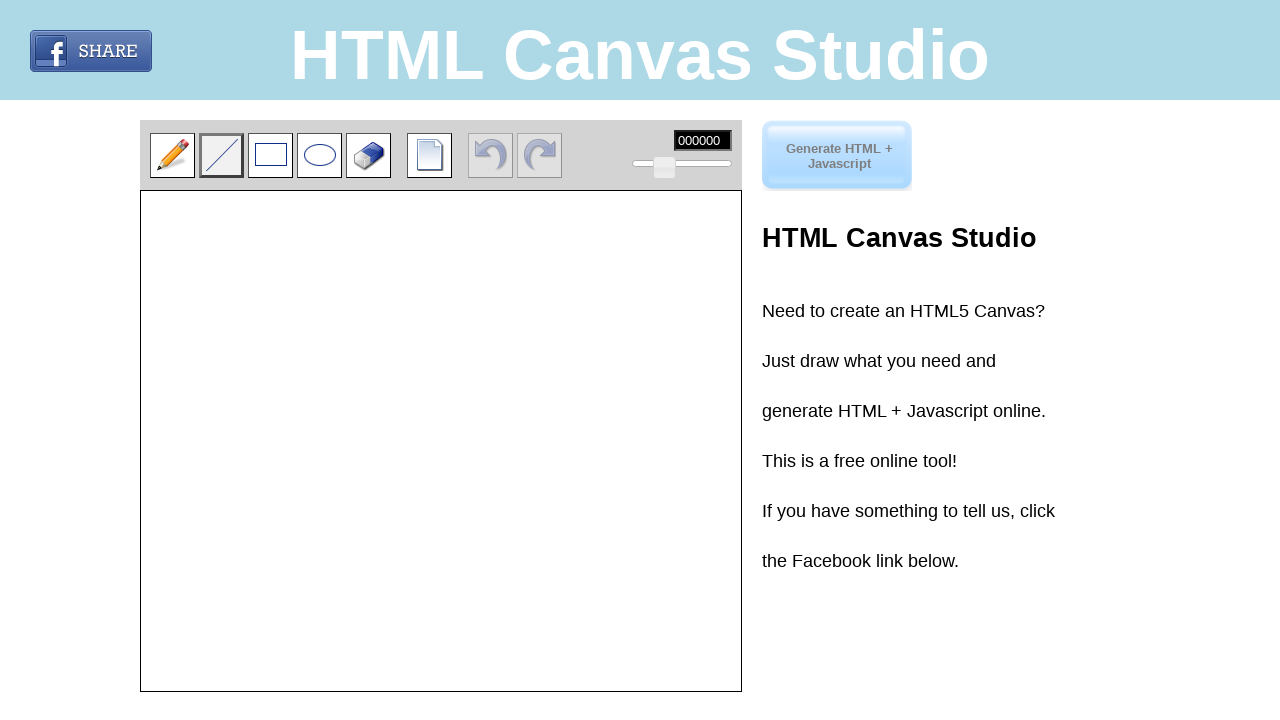

Located the canvas container element
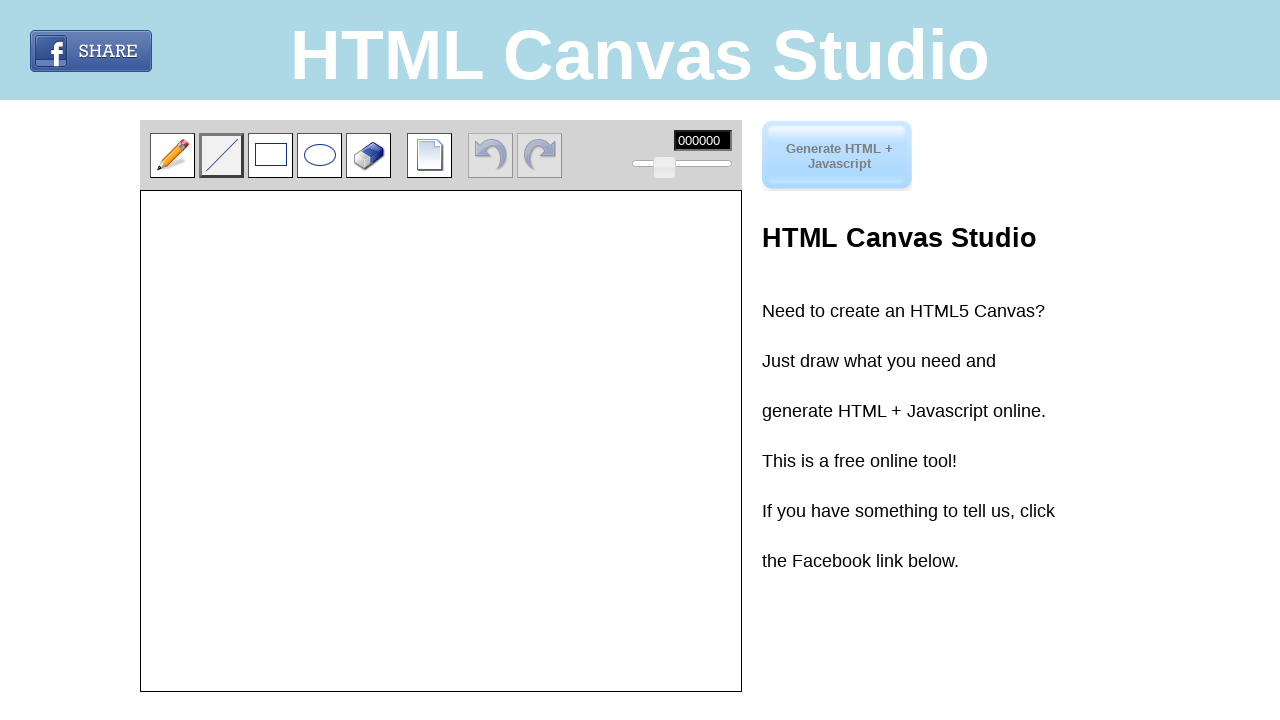

Retrieved canvas bounding box dimensions
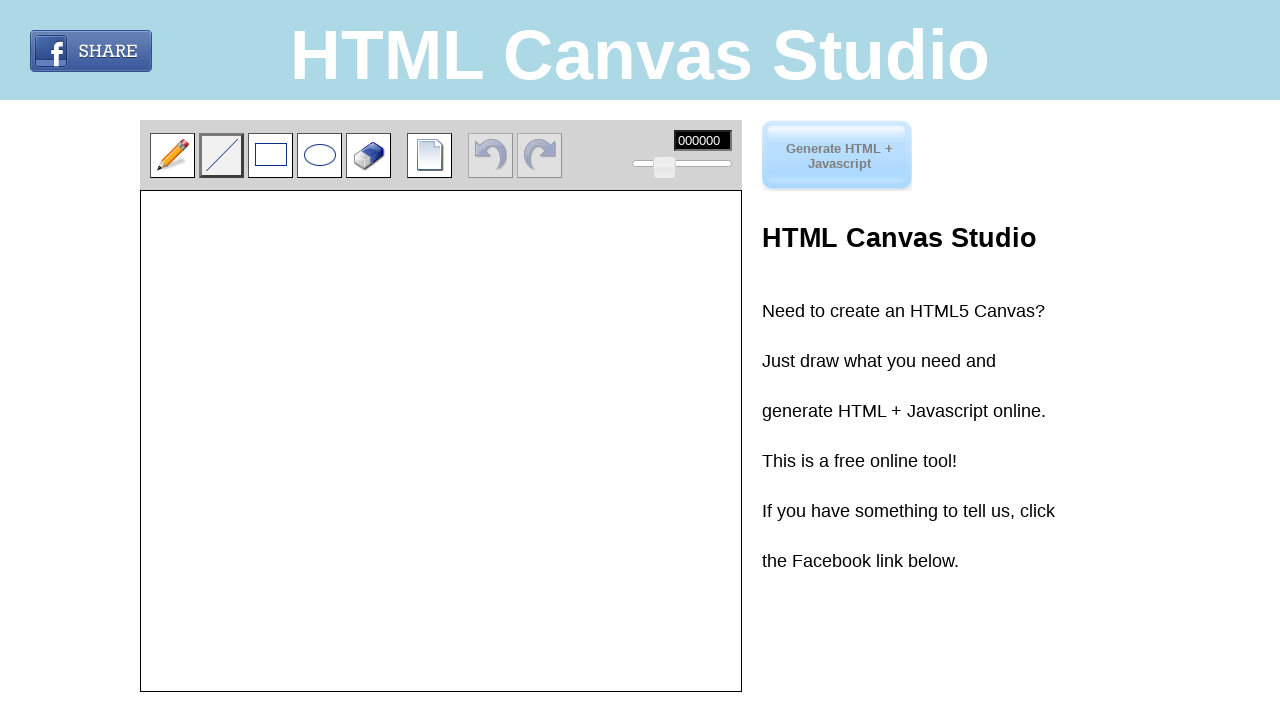

Calculated canvas center coordinates
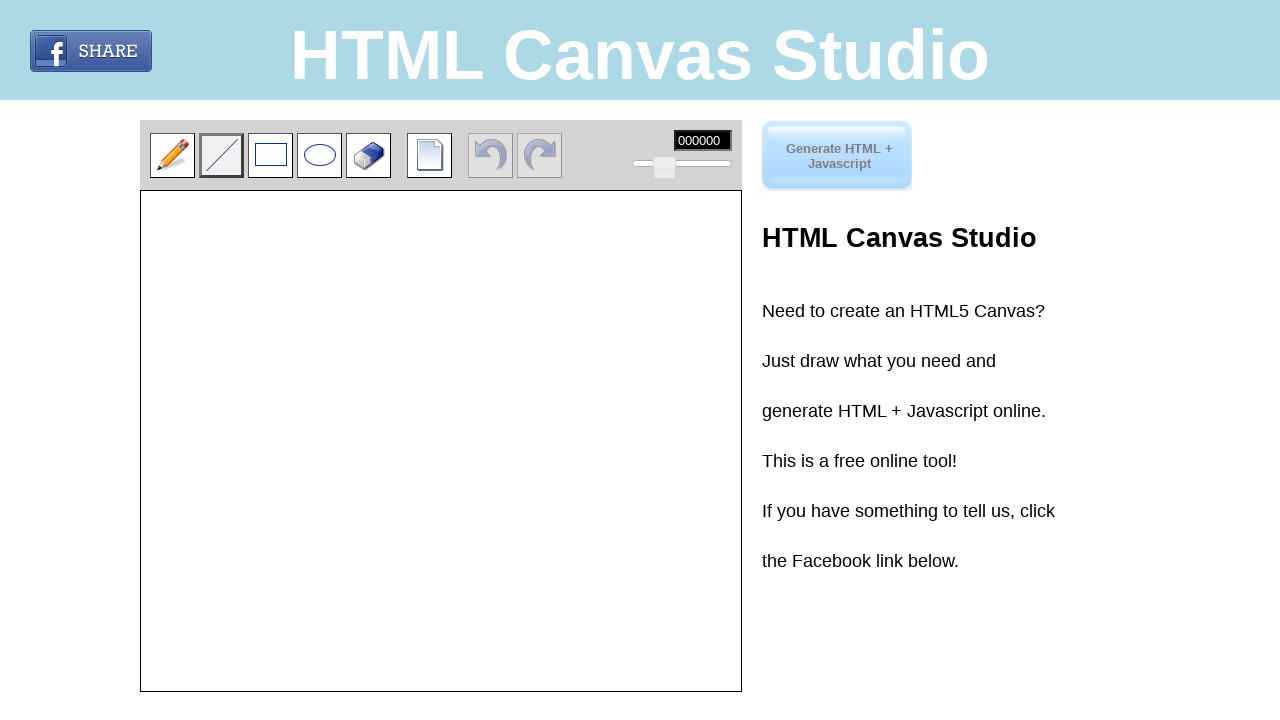

Moved mouse to canvas center at (431, 443)
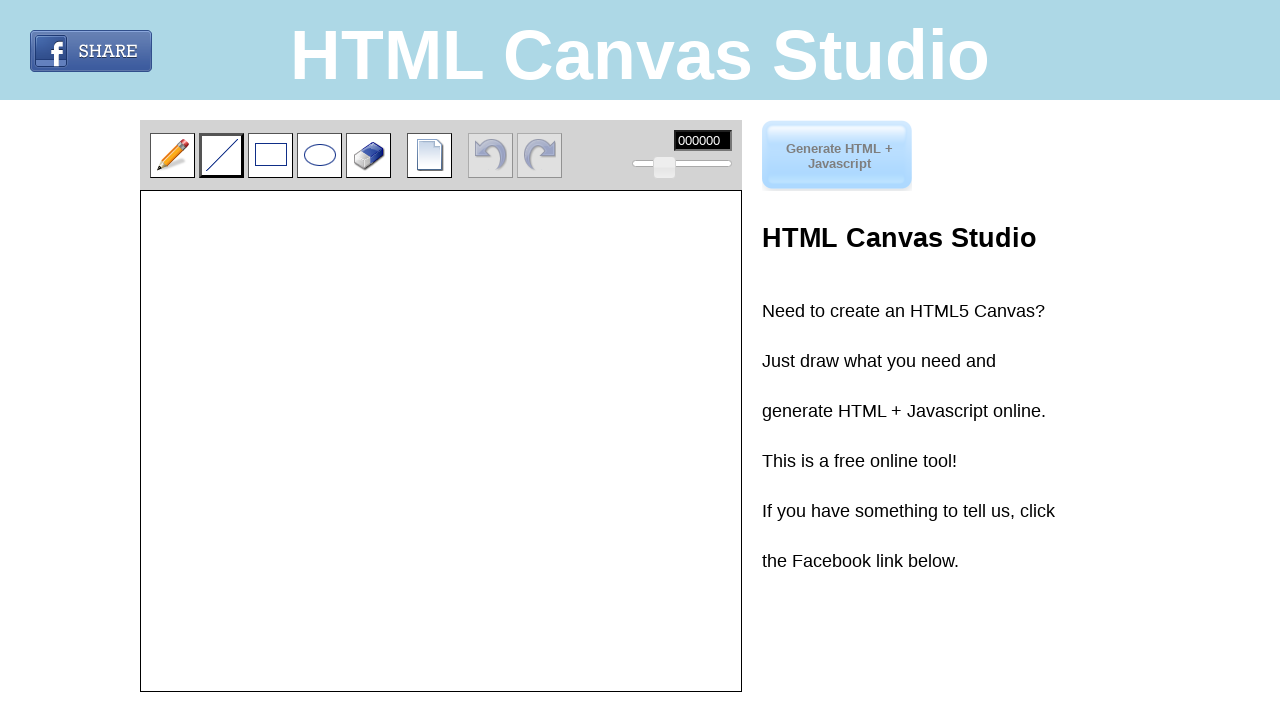

Pressed mouse button down to start drawing at (431, 443)
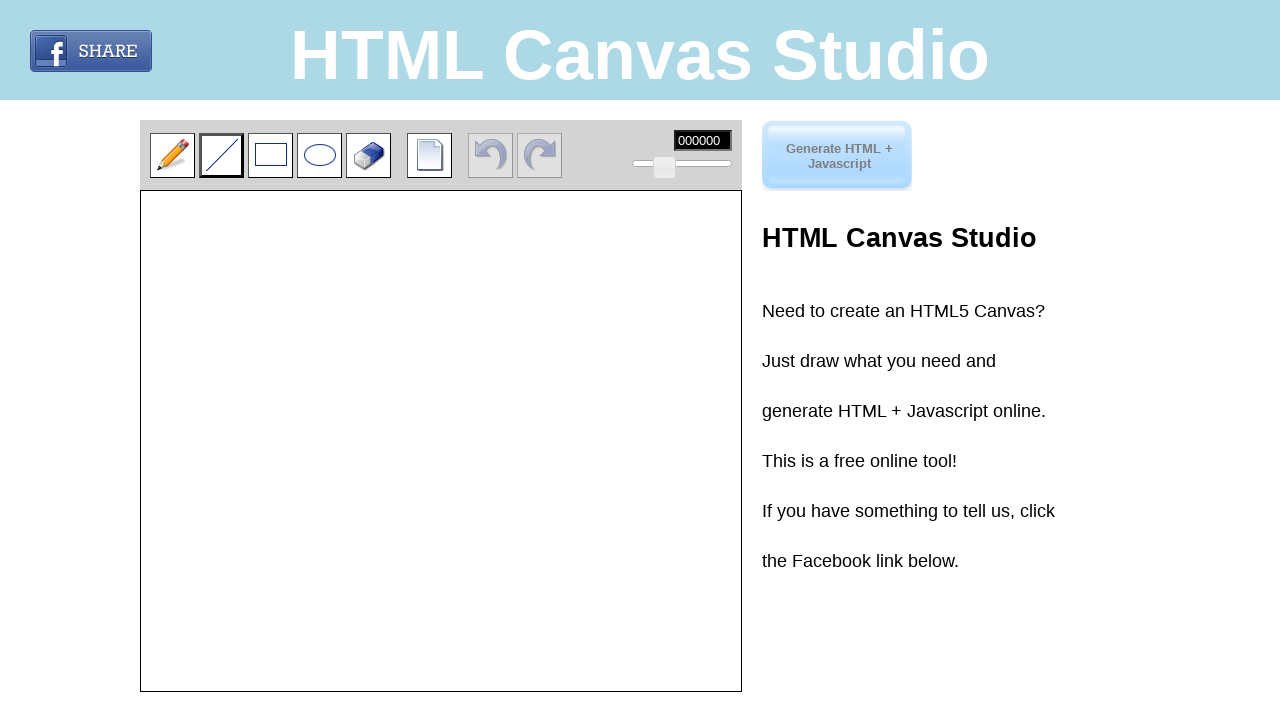

Moved mouse to draw first line segment leftward at (231, 443)
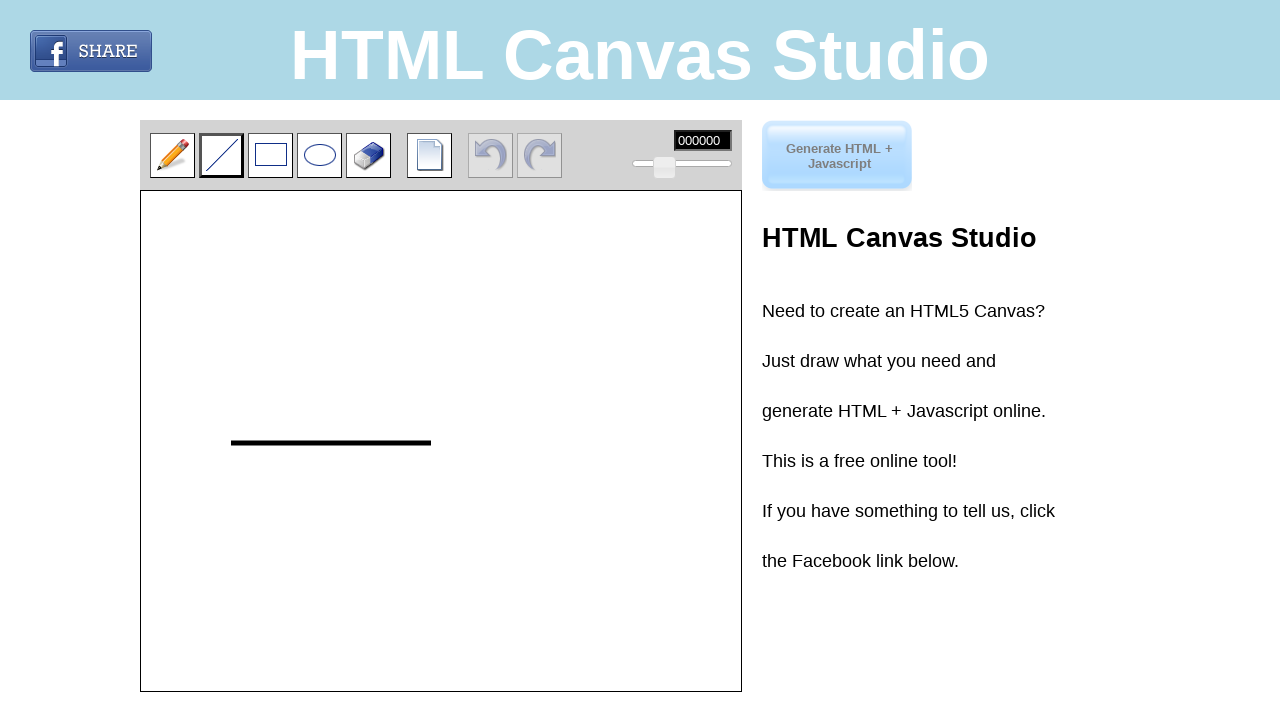

Clicked to create line segment endpoint at (231, 443)
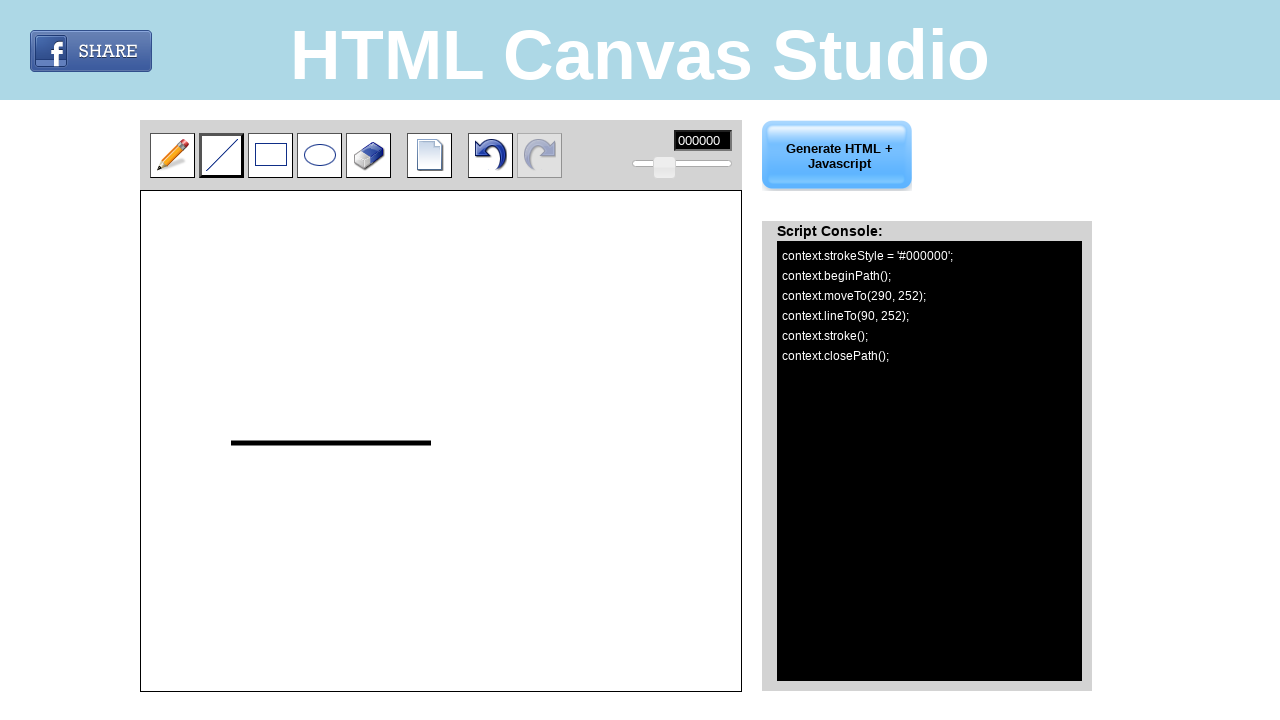

Moved mouse to draw second line segment upward and right at (331, 343)
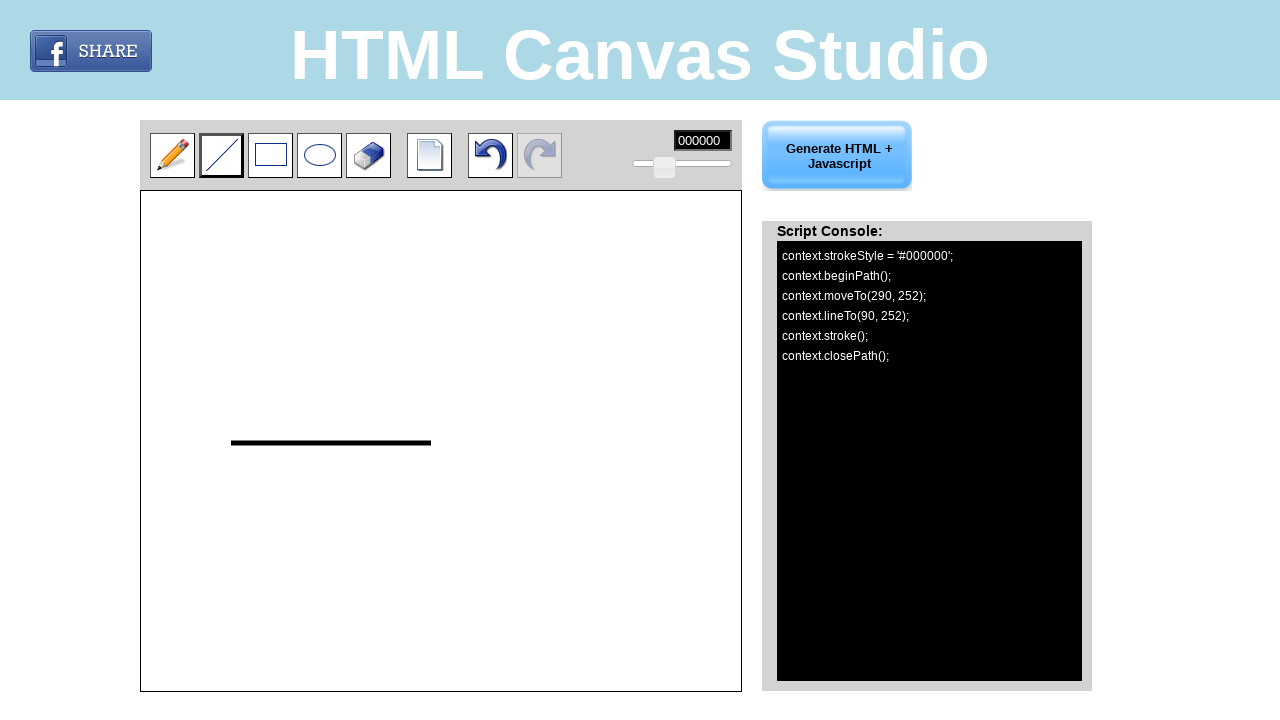

Clicked to create second line segment endpoint at (331, 343)
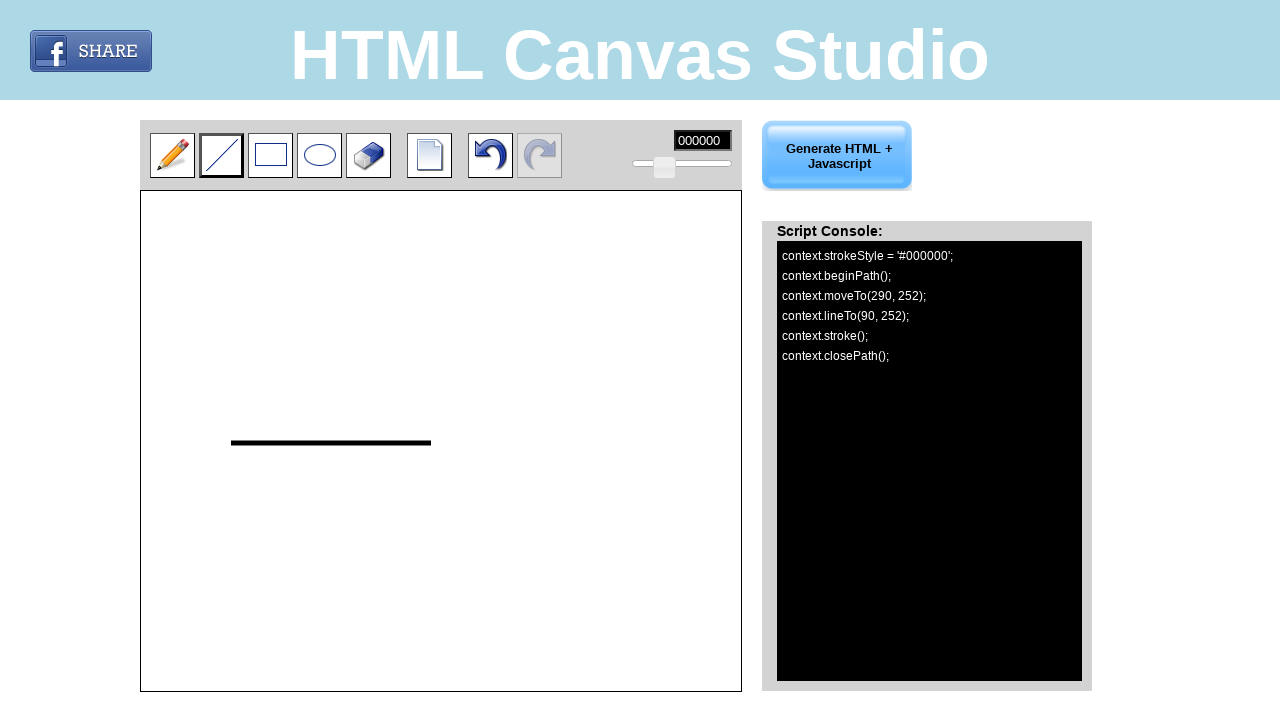

Moved mouse to draw third line segment downward at (331, 543)
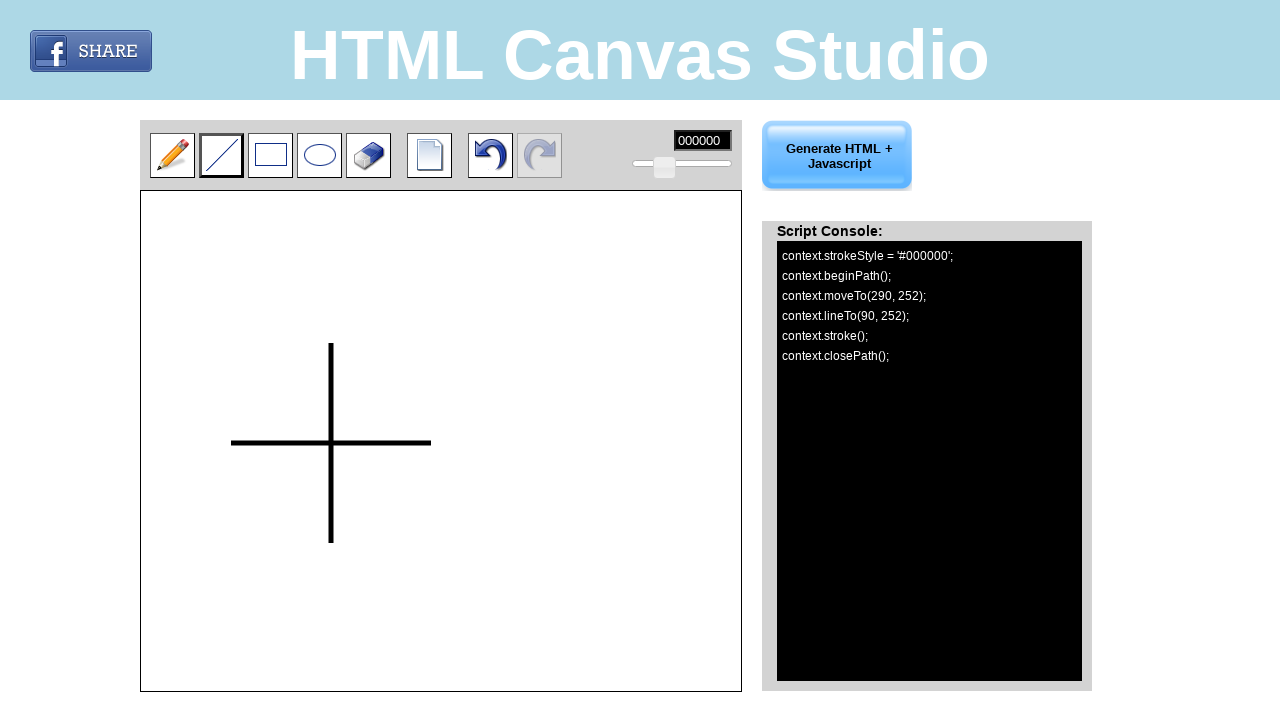

Clicked to create third line segment endpoint at (331, 543)
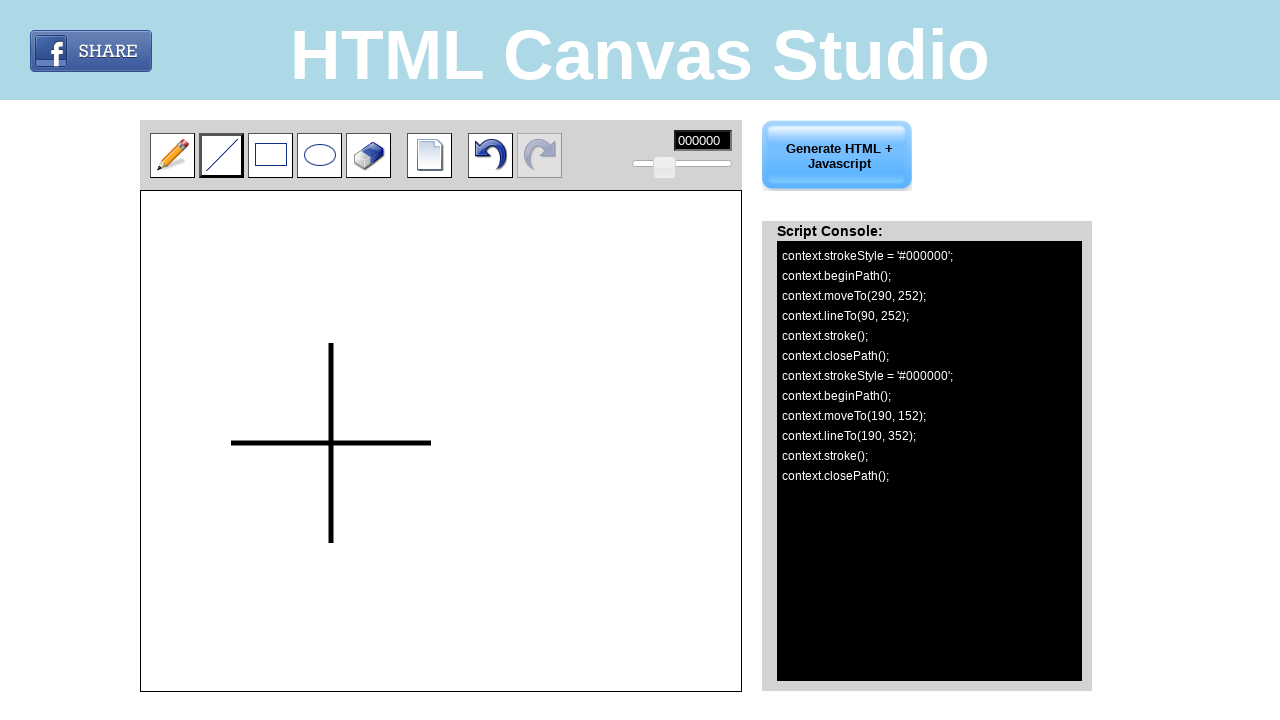

Released mouse button to finish drawing at (331, 543)
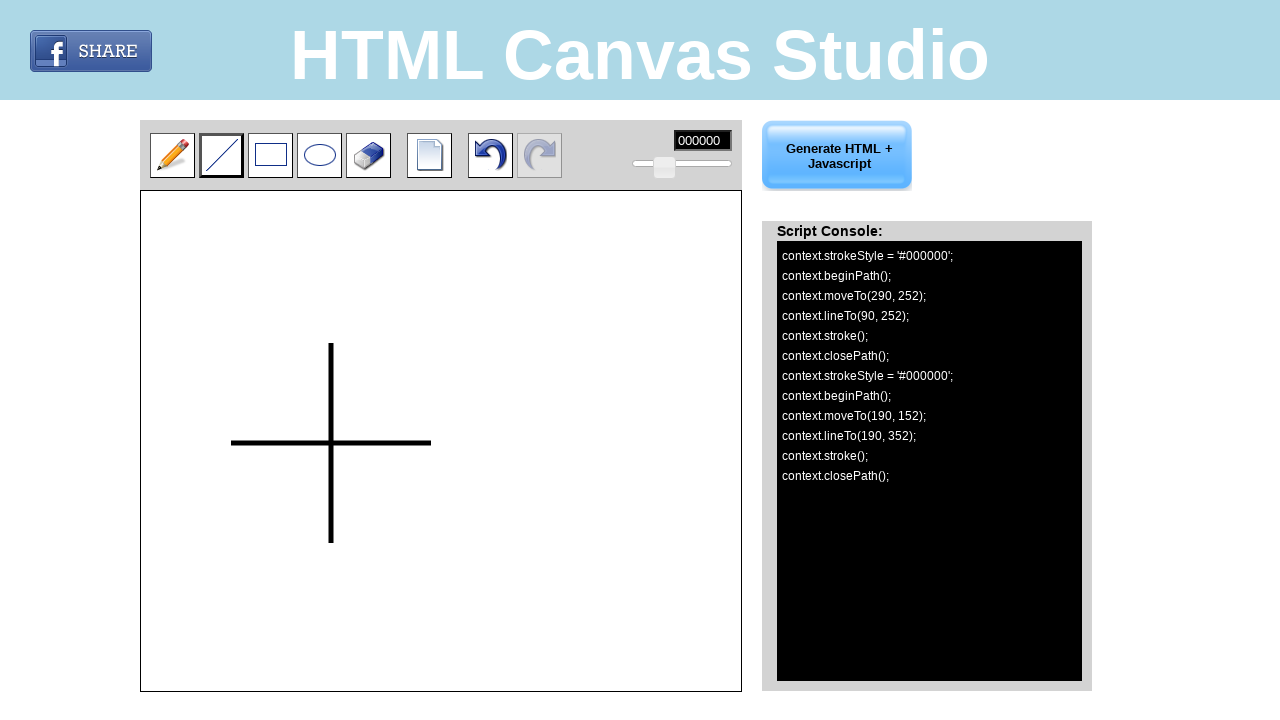

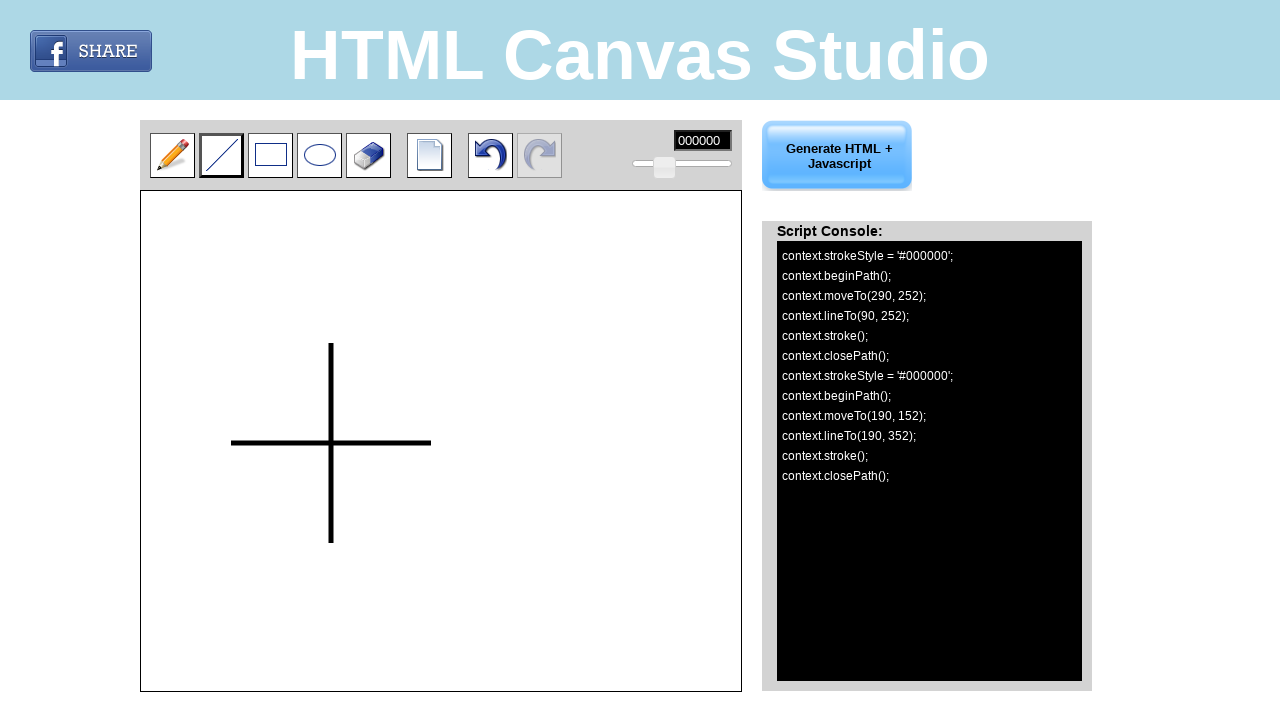